Tests keyboard actions on a text comparison tool by entering text in the first field, selecting all text, copying it, and pasting it into the second field using keyboard shortcuts

Starting URL: https://text-compare.com/

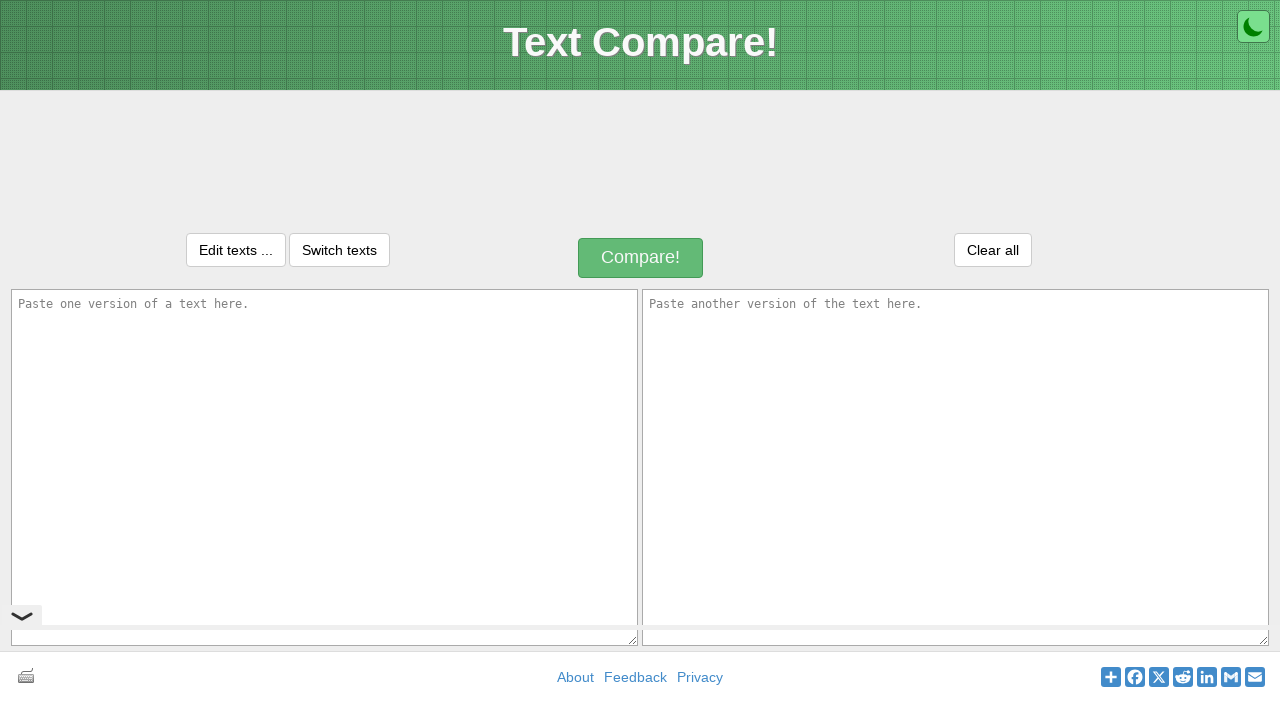

Entered 'Selenium' text in the first text field on #inputText1
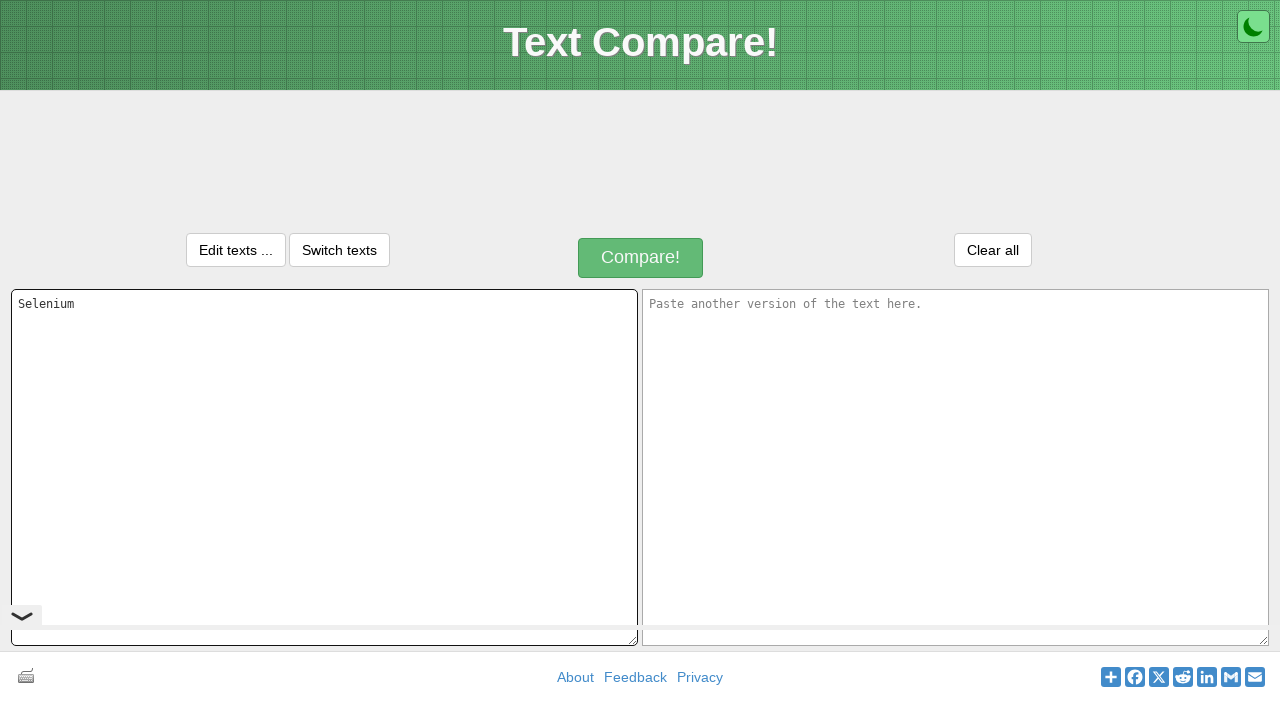

Clicked on the first text field to ensure focus at (324, 467) on #inputText1
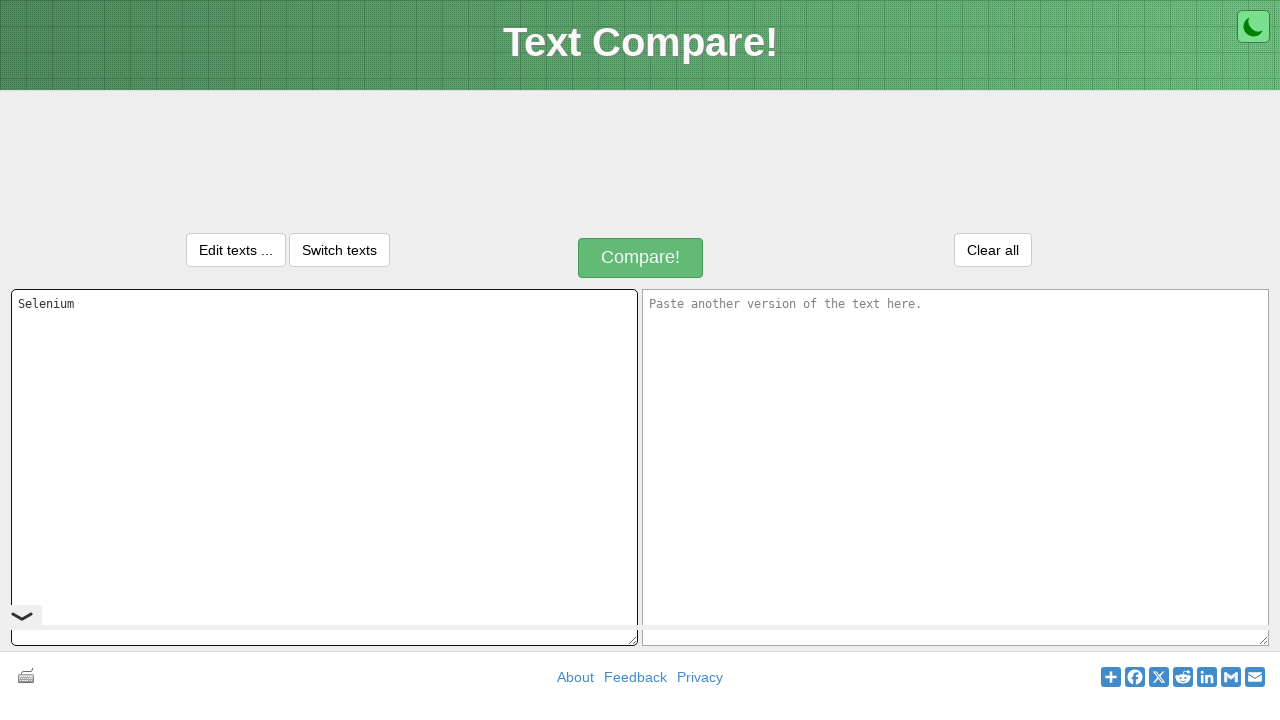

Selected all text in the first field using Ctrl+A
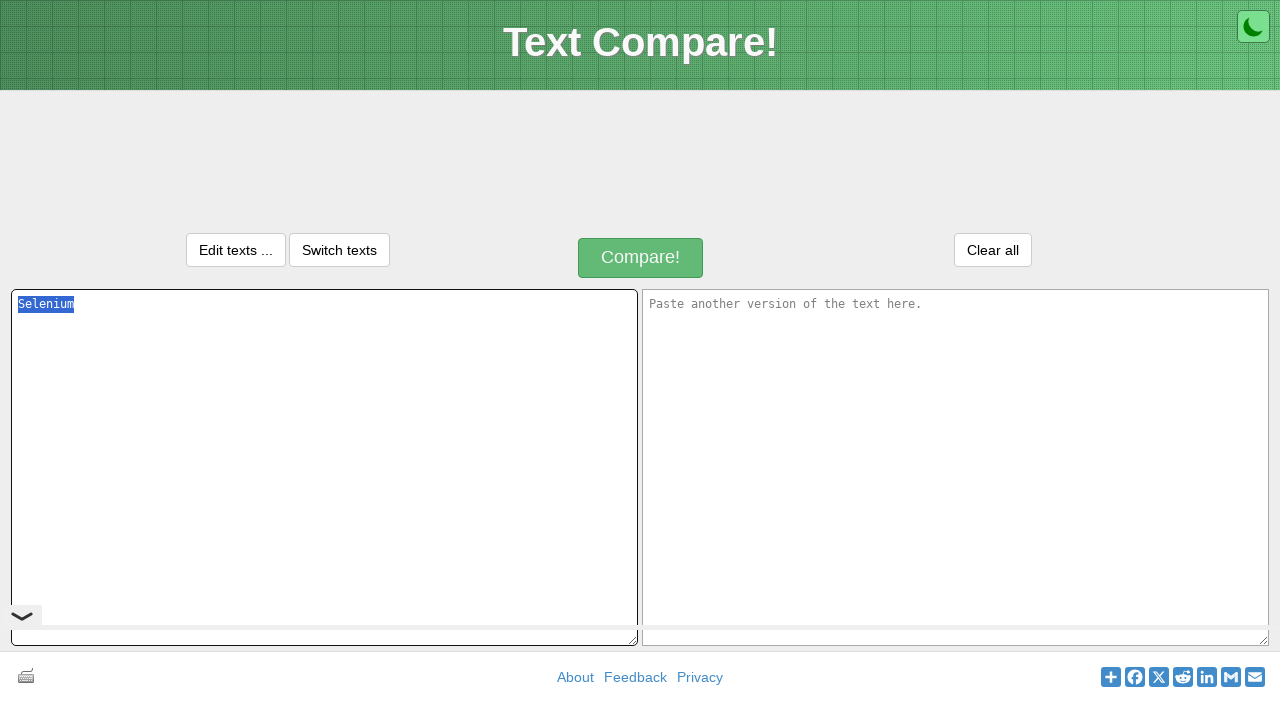

Copied selected text using Ctrl+C
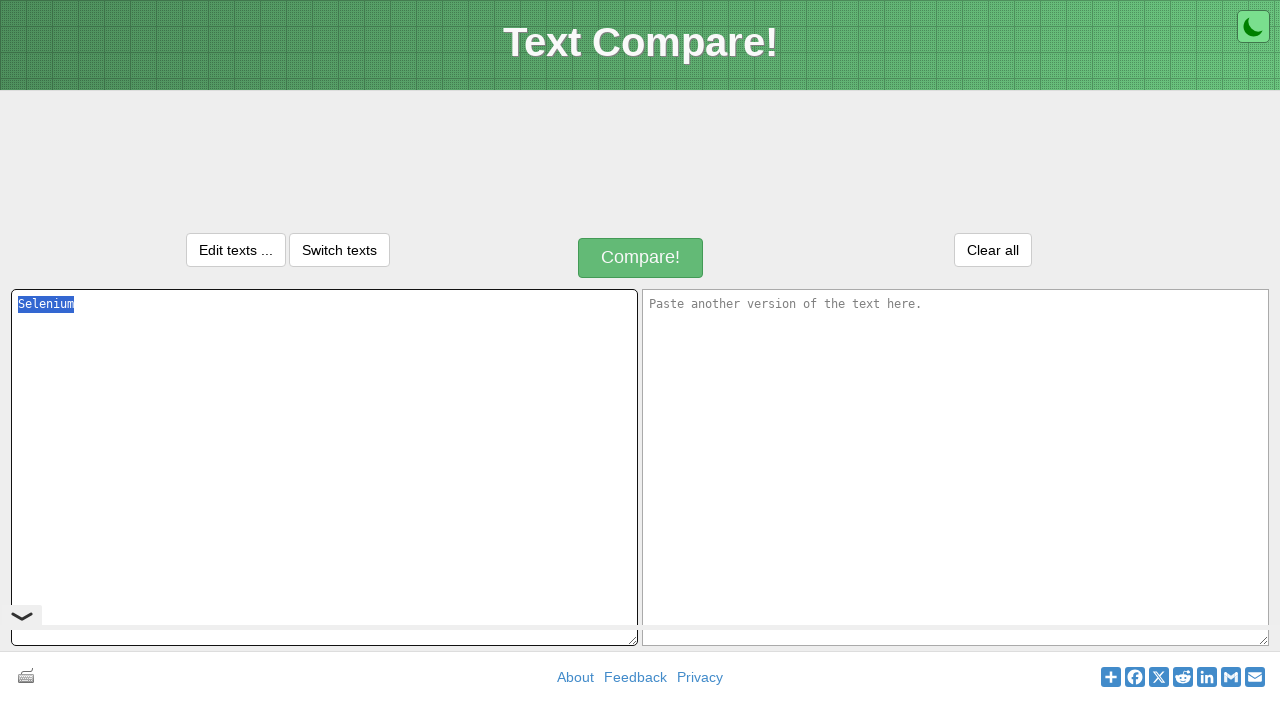

Moved to the second text field using Tab key
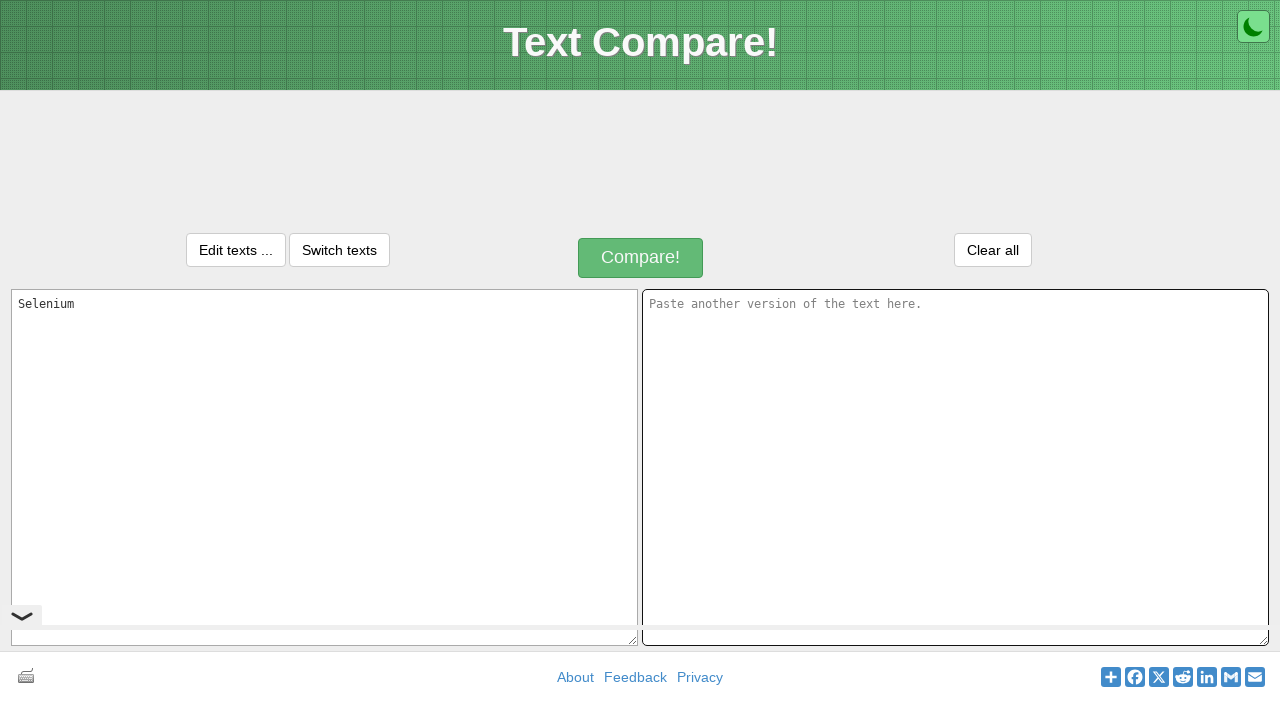

Pasted copied text into the second field using Ctrl+V
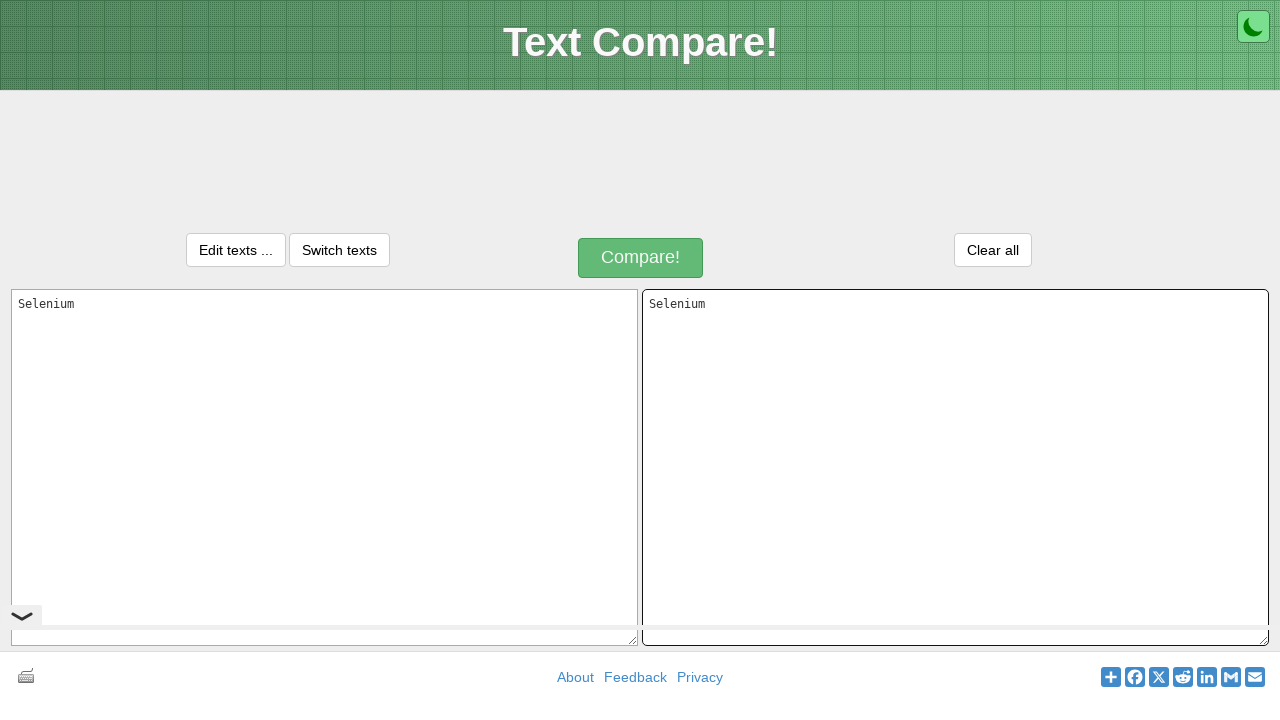

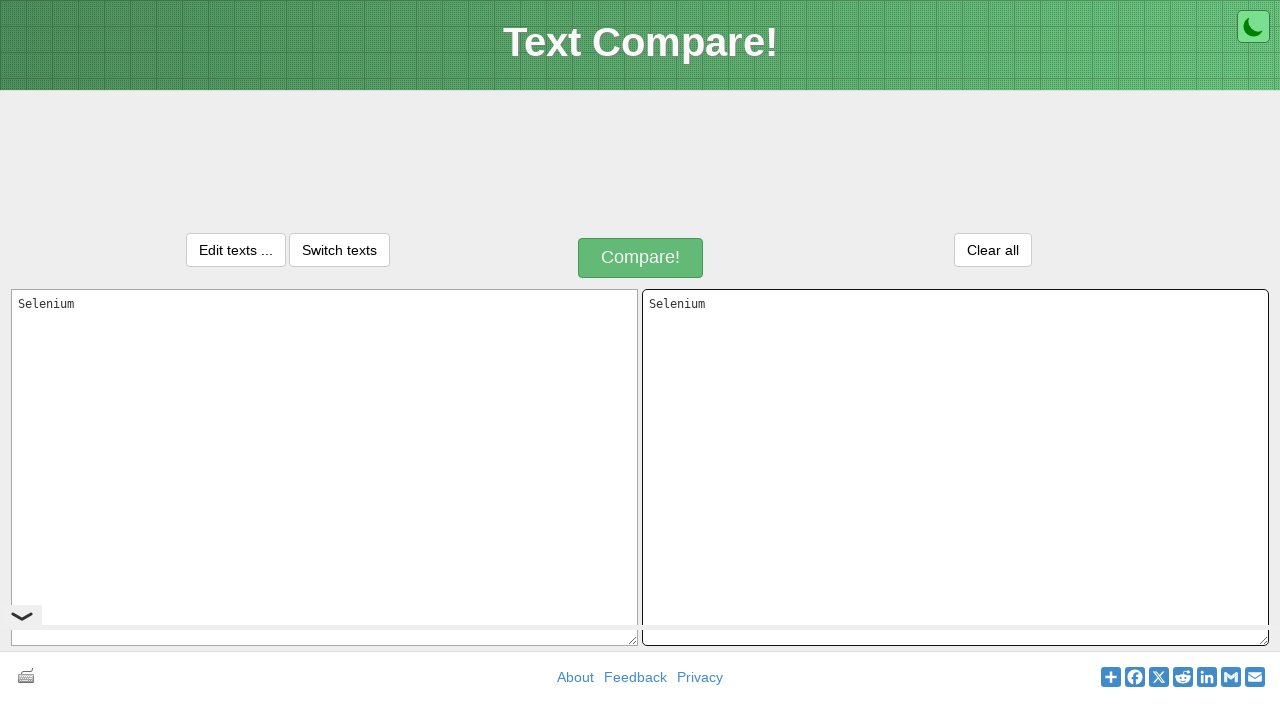